Scrolls down to the pagination navigation in the footer area and clicks on it

Starting URL: https://webdriver.io/docs/api

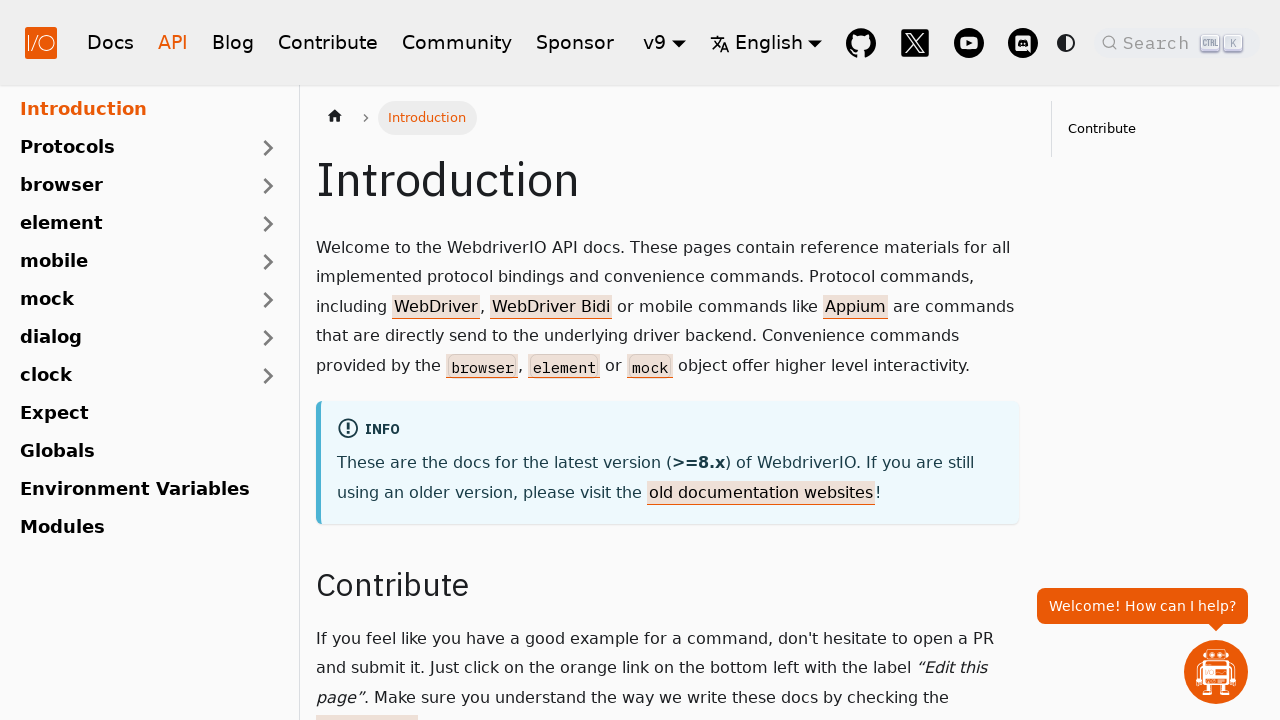

Scrolled pagination navigation link into view
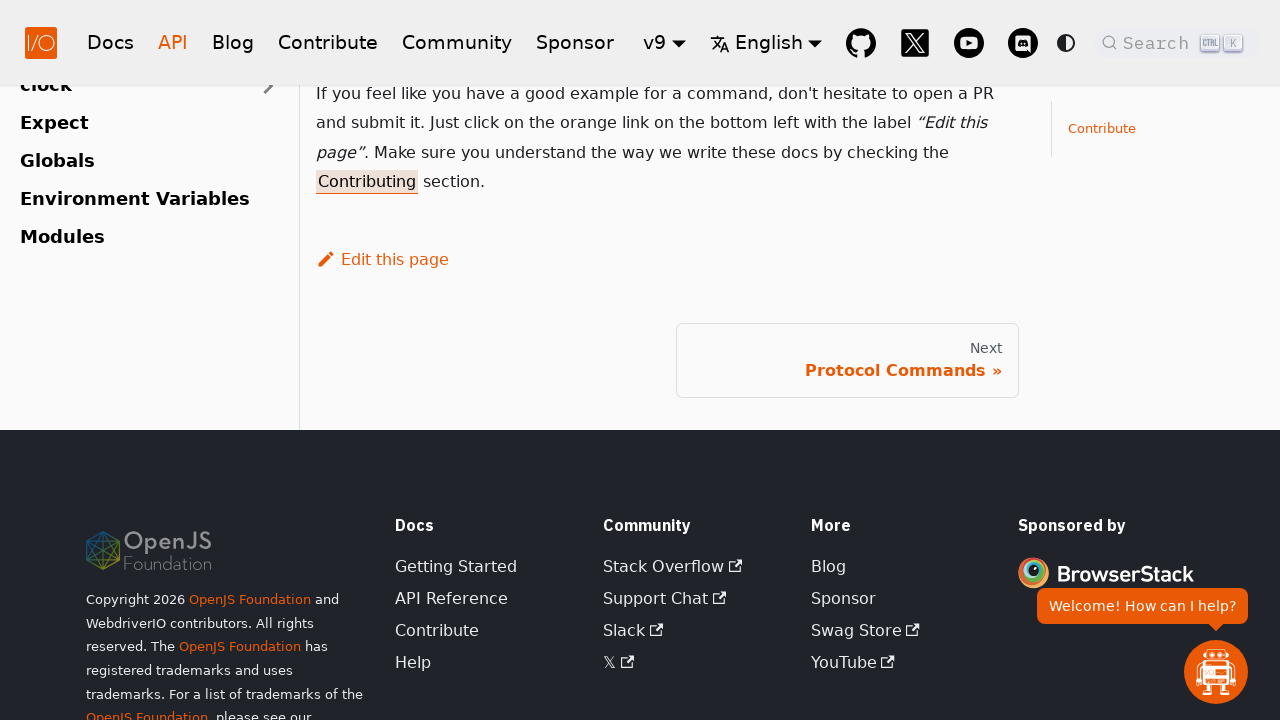

Pagination navigation link is visible
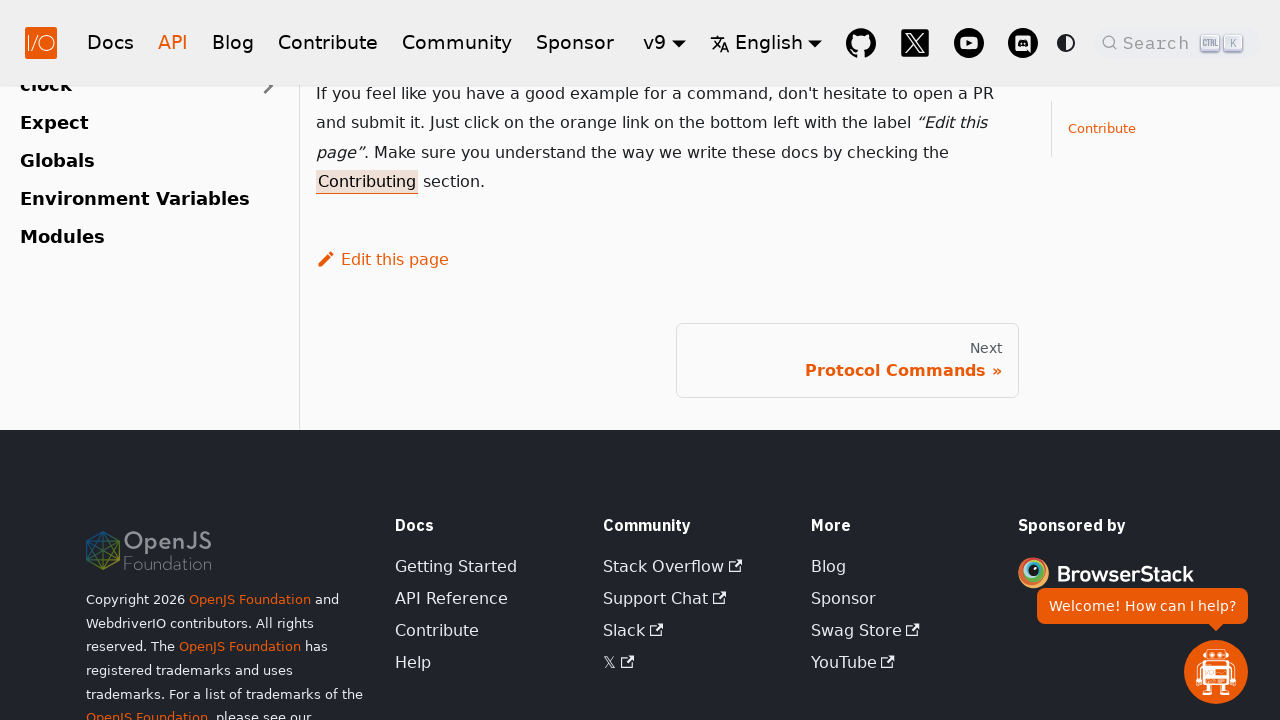

Clicked on pagination navigation link in footer at (847, 360) on .pagination-nav__link >> nth=0
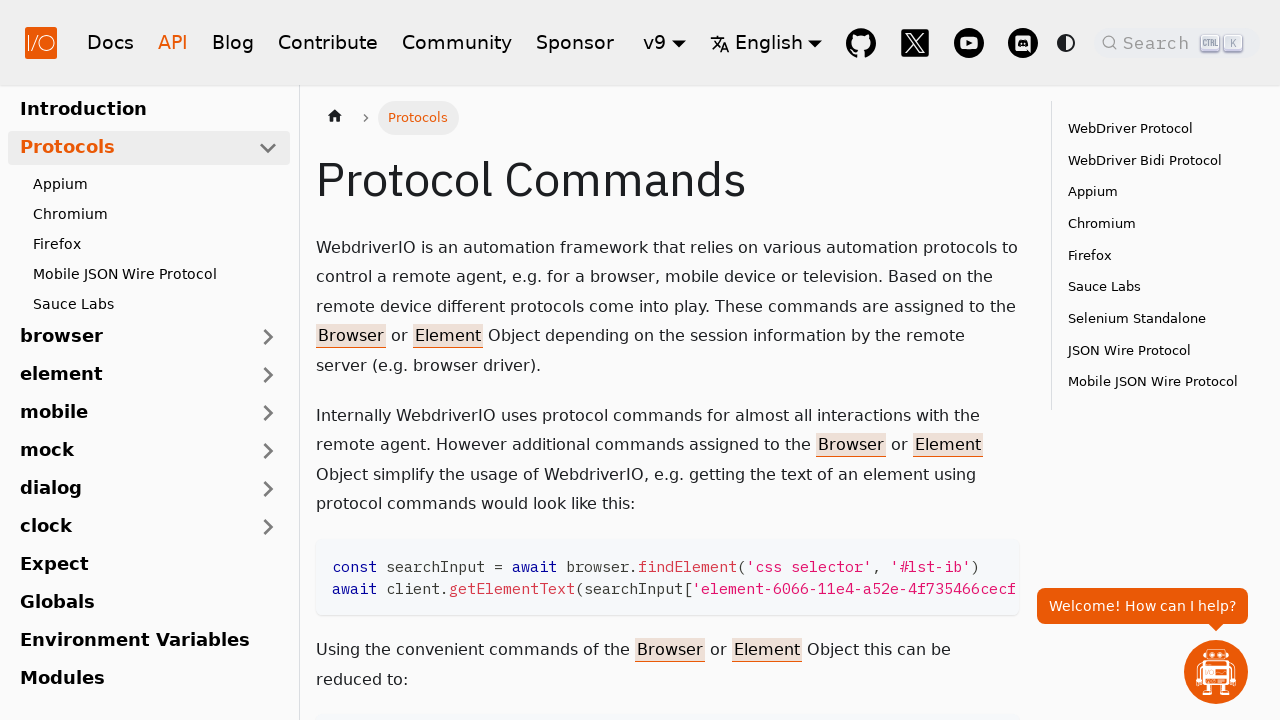

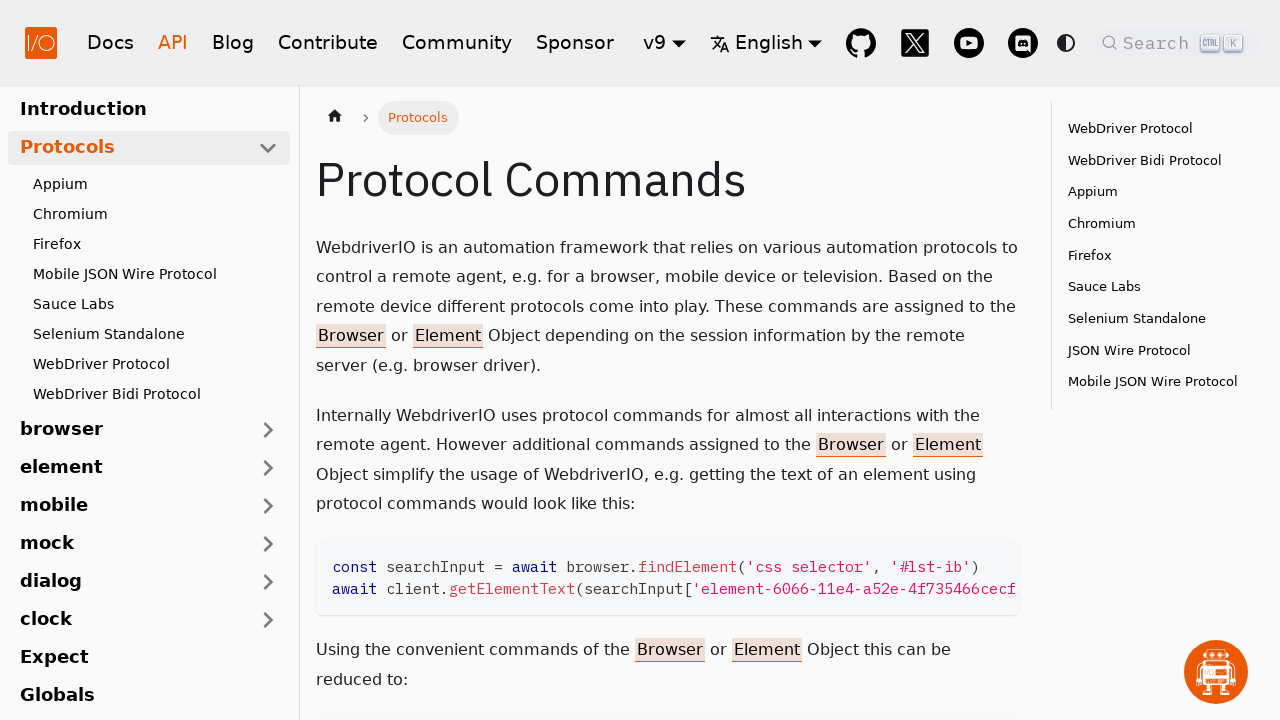